Tests dropdown functionality by selecting Option 1 using visible text

Starting URL: https://the-internet.herokuapp.com/dropdown

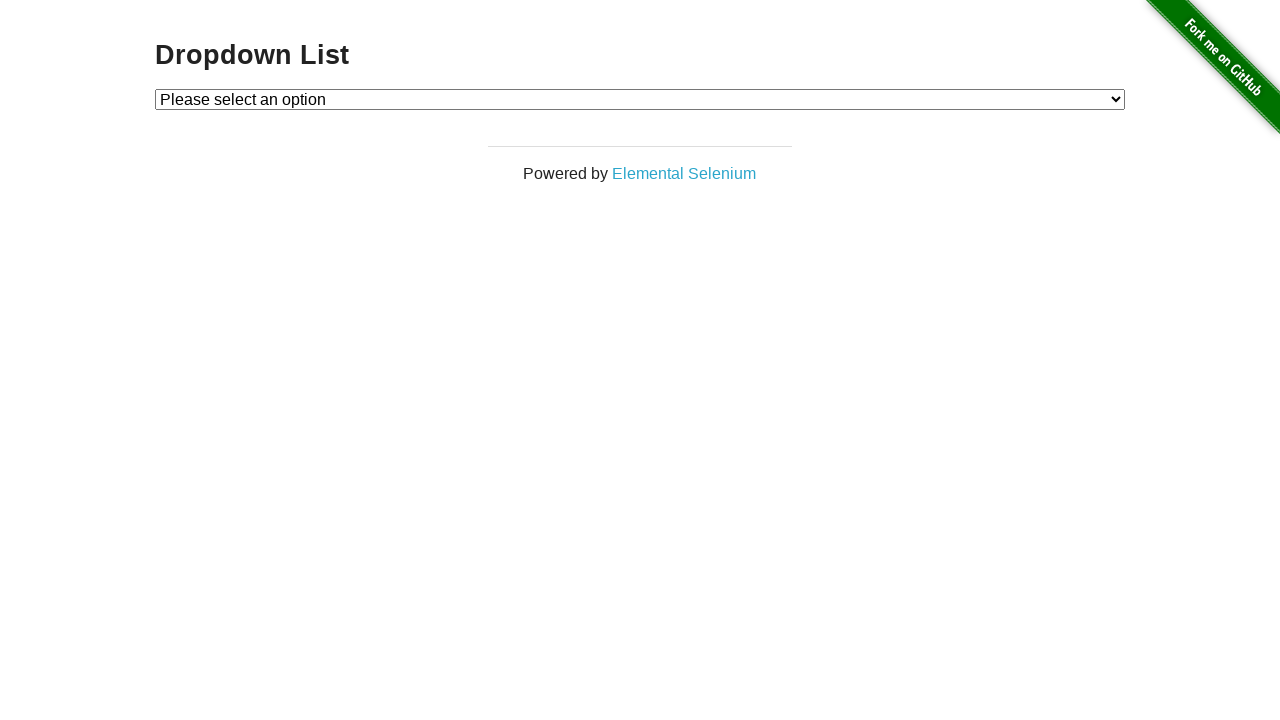

Navigated to dropdown page
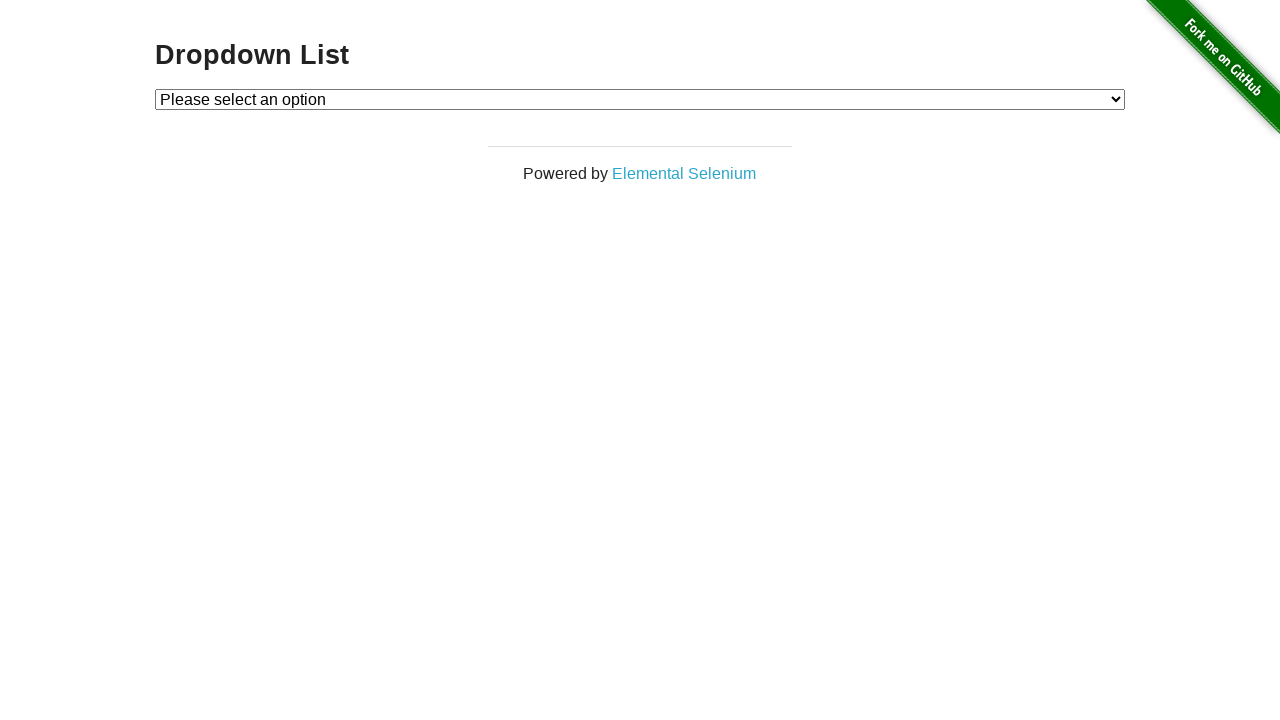

Selected Option 1 from dropdown using visible text on select#dropdown
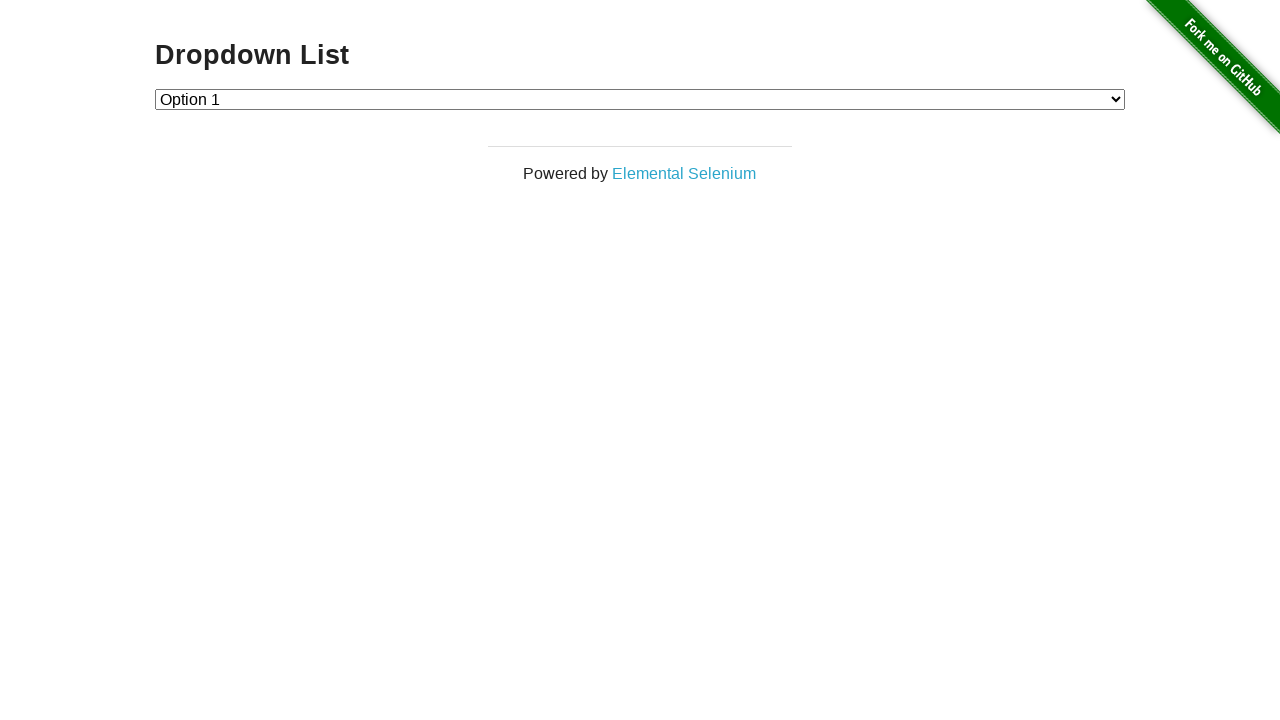

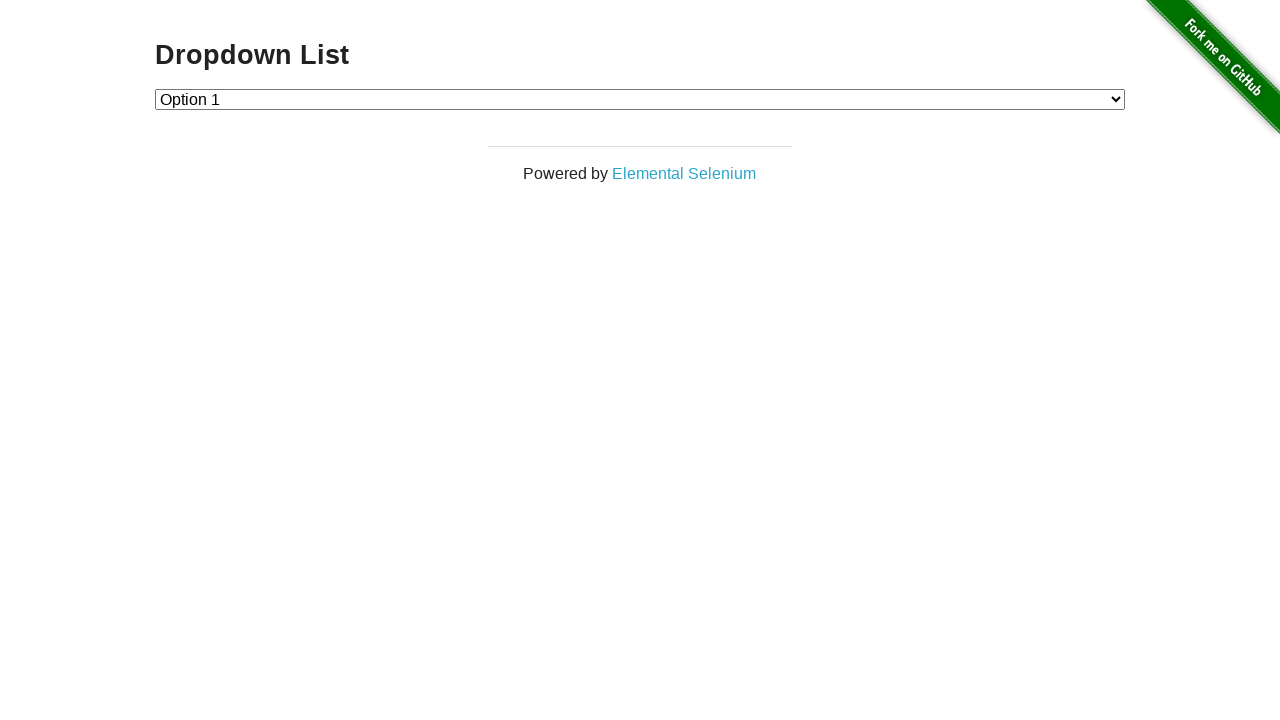